Tests accepting a JavaScript prompt alert dialog, entering text into it, and verifying the entered text is displayed on the page.

Starting URL: https://demoqa.com/alerts/

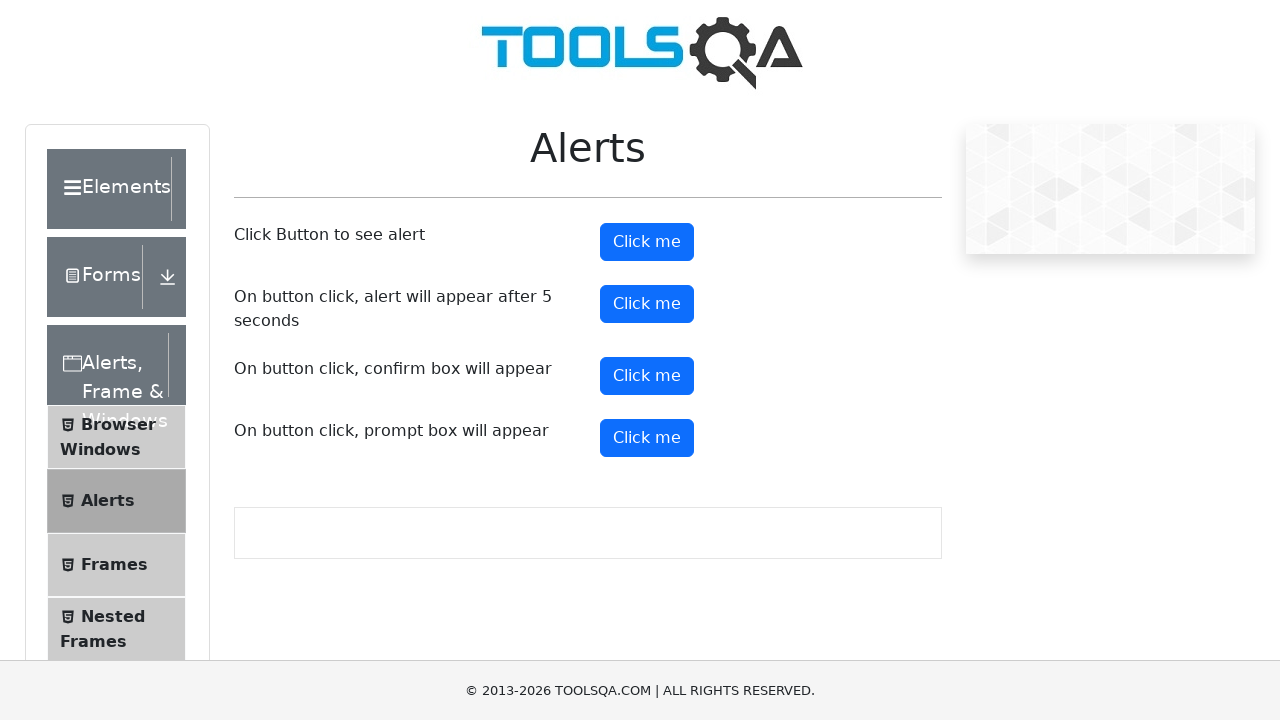

Set up dialog handler to accept prompt with 'test'
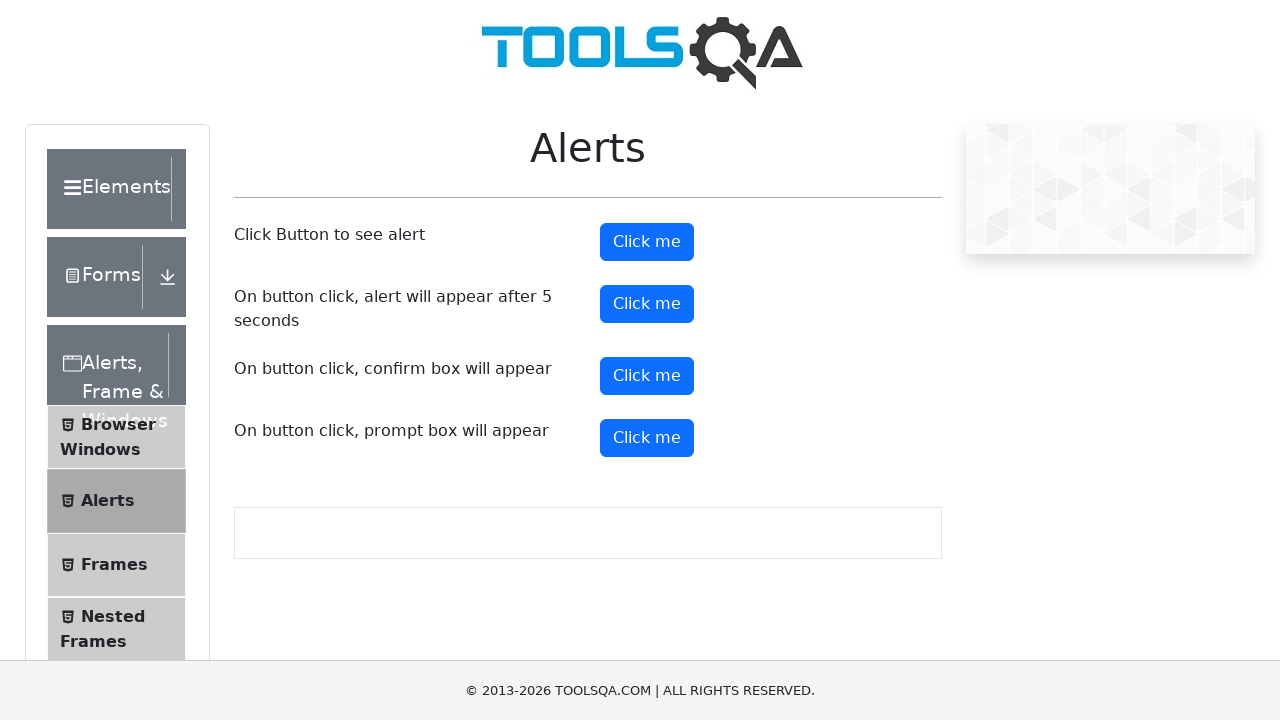

Clicked prompt button to trigger alert dialog at (647, 438) on #promtButton
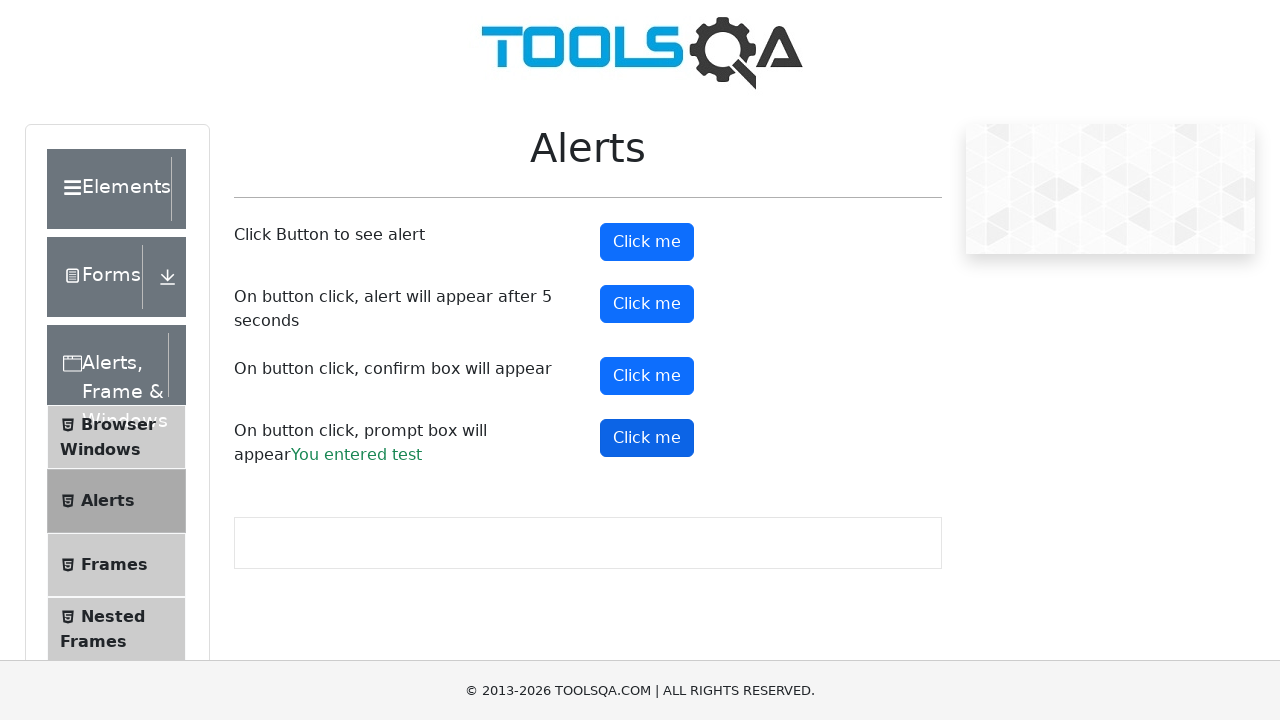

Prompt result element loaded on page
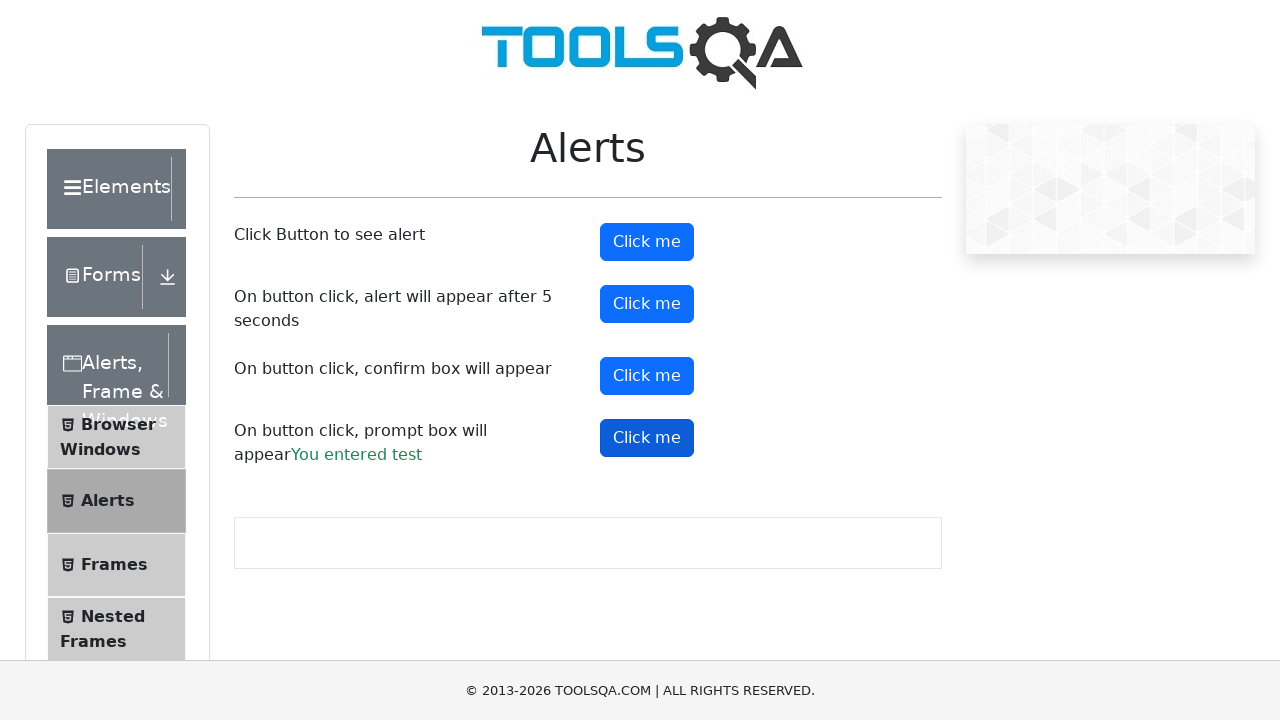

Retrieved prompt result text from page
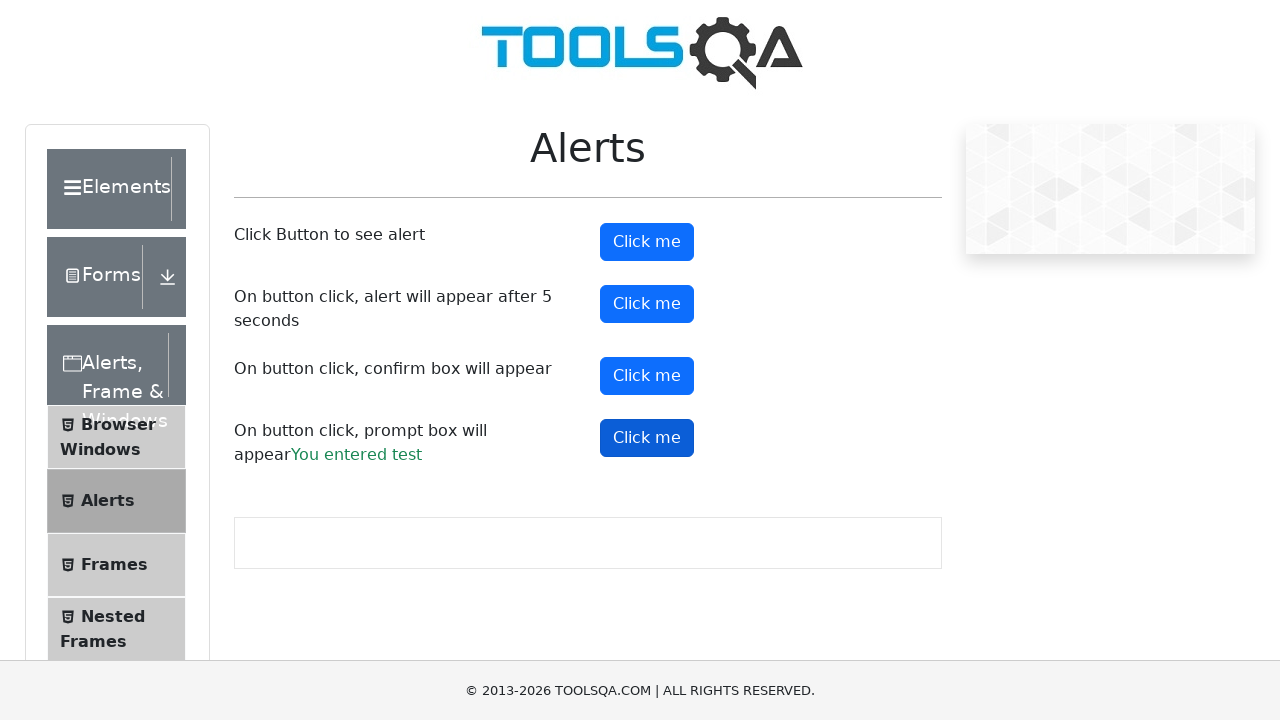

Verified entered text 'test' is displayed as 'You entered test'
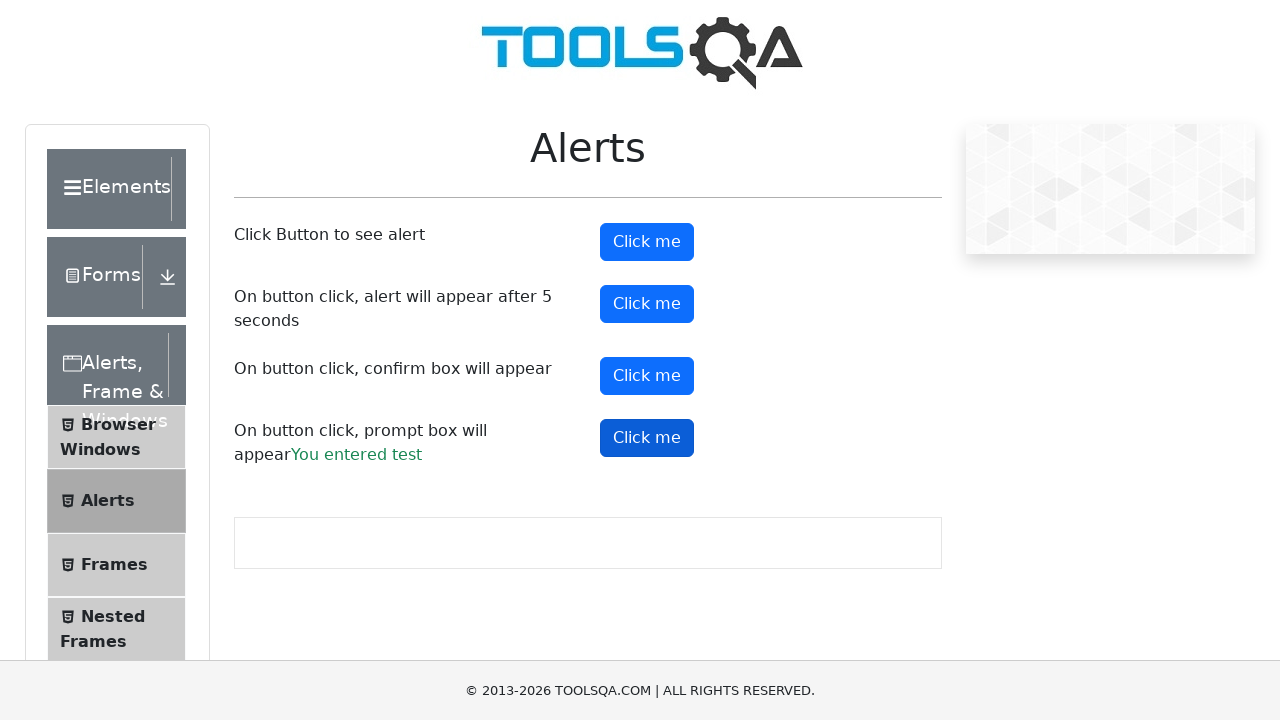

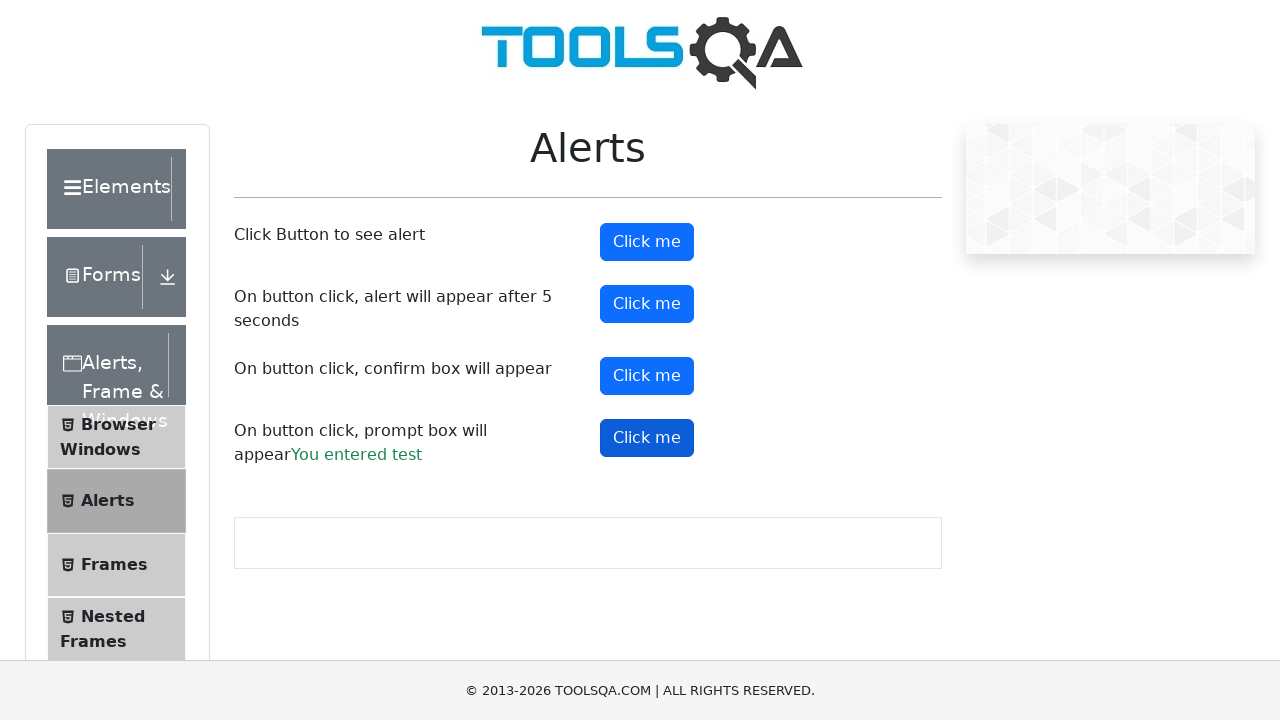